Navigates to a practice page and clicks a link containing "SIGN" in its text using partial link text matching

Starting URL: https://www.letskodeit.com/practice

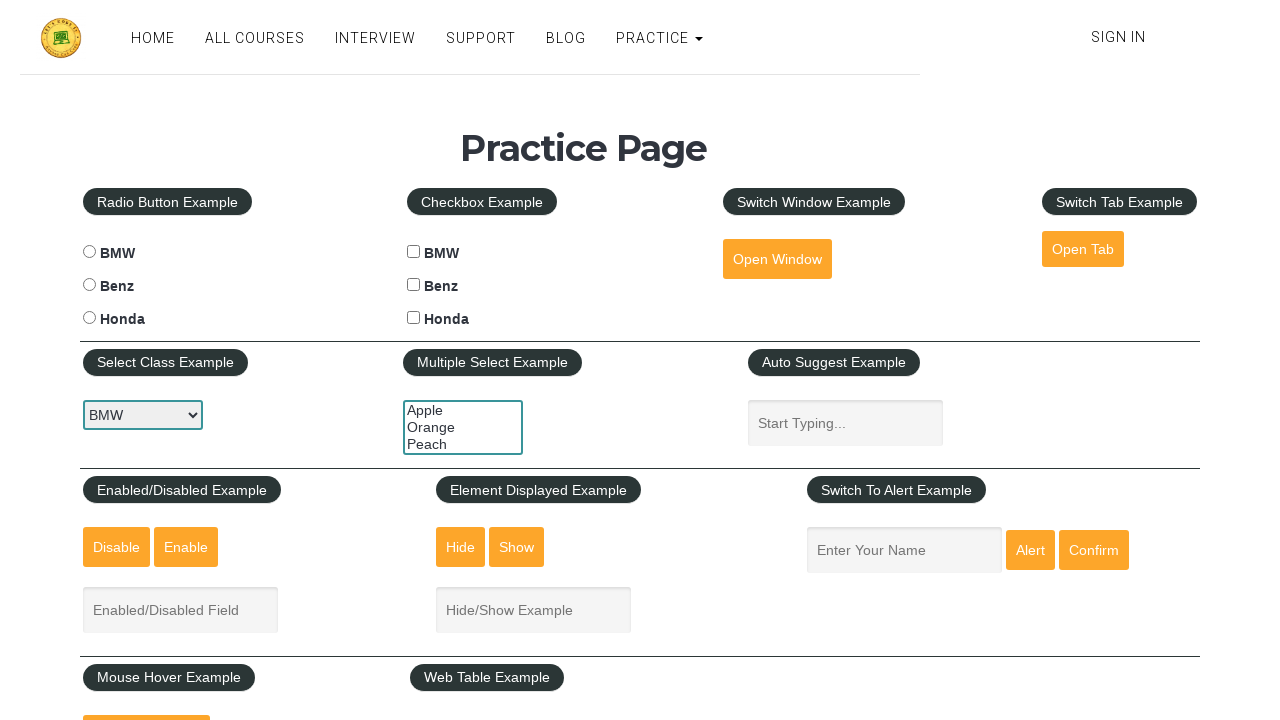

Navigated to practice page at https://www.letskodeit.com/practice
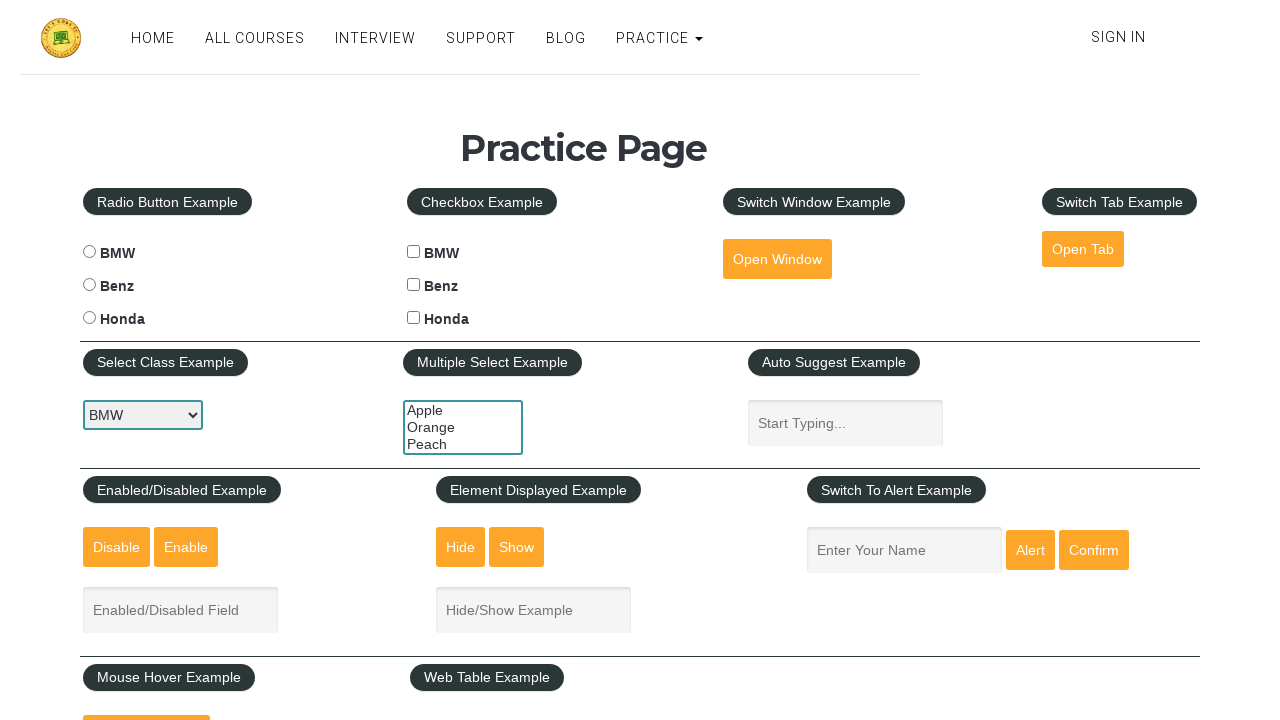

Clicked link containing 'SIGN' text using partial link text matching at (1118, 37) on a:has-text('SIGN')
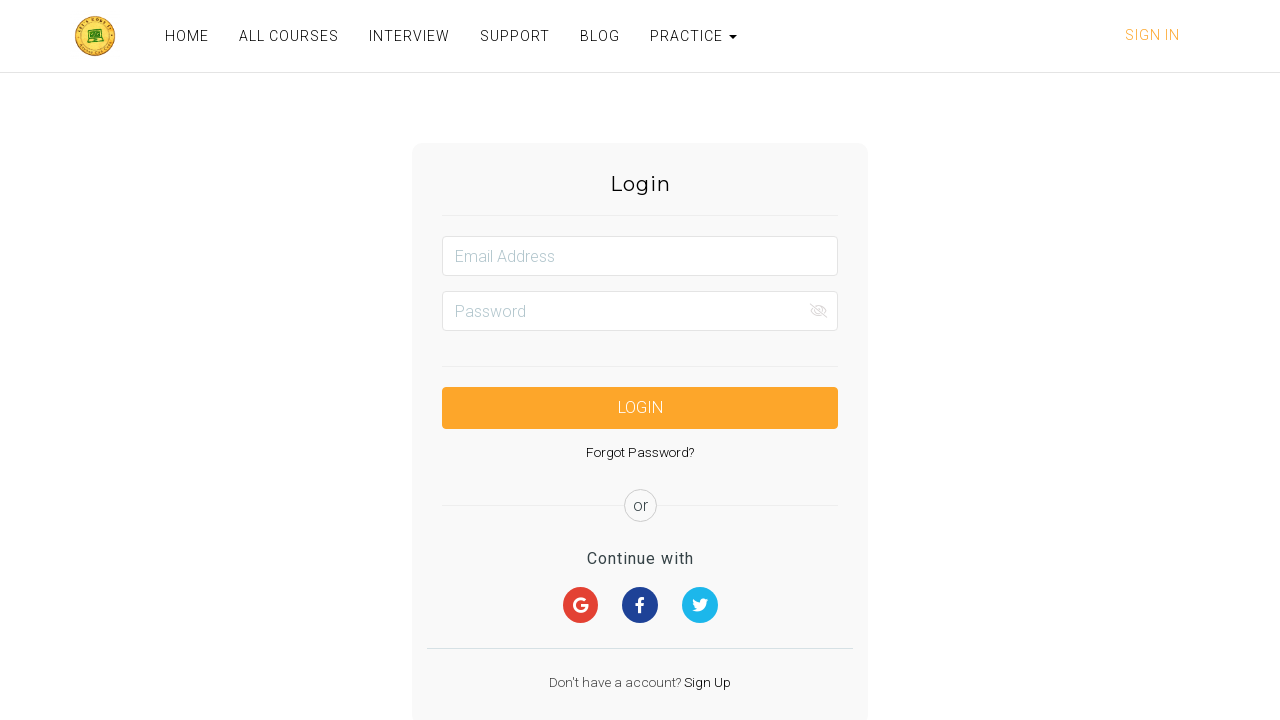

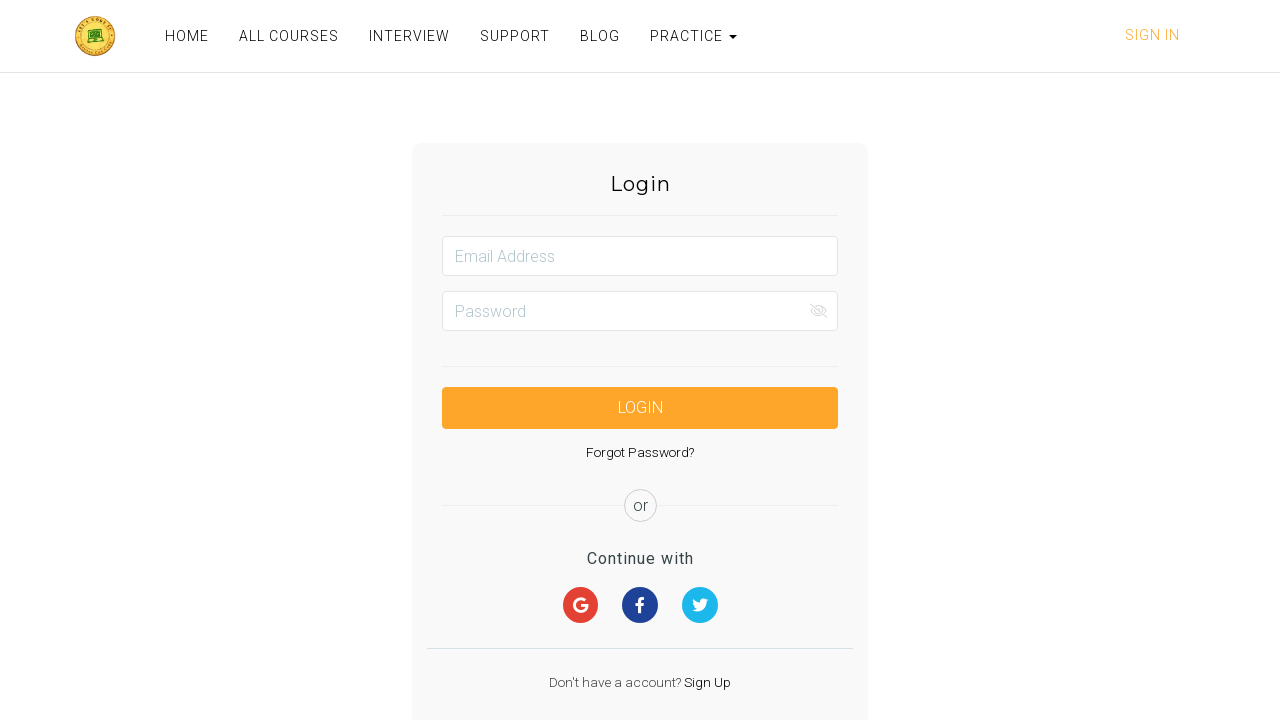